Tests JavaScript prompt box functionality by clicking a button to trigger the prompt, entering text into it, and dismissing the dialog

Starting URL: https://www.hyrtutorials.com/p/alertsdemo.html

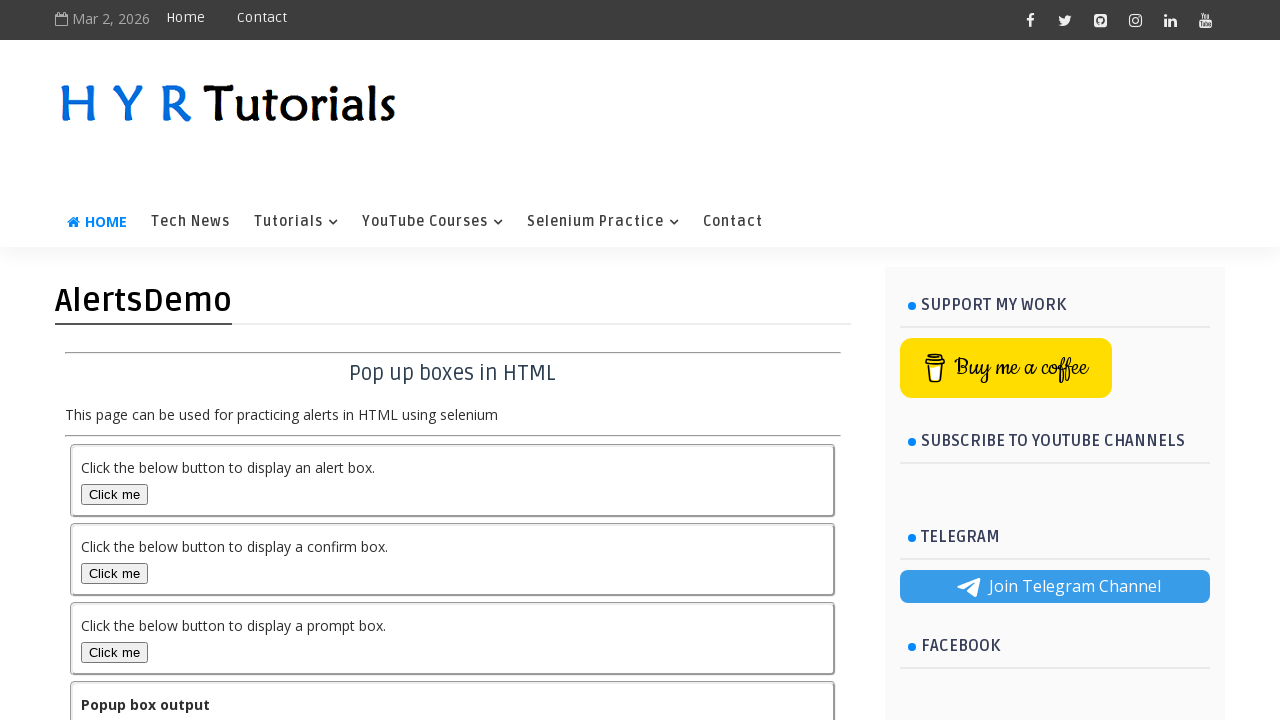

Set up dialog handler to dismiss prompt box
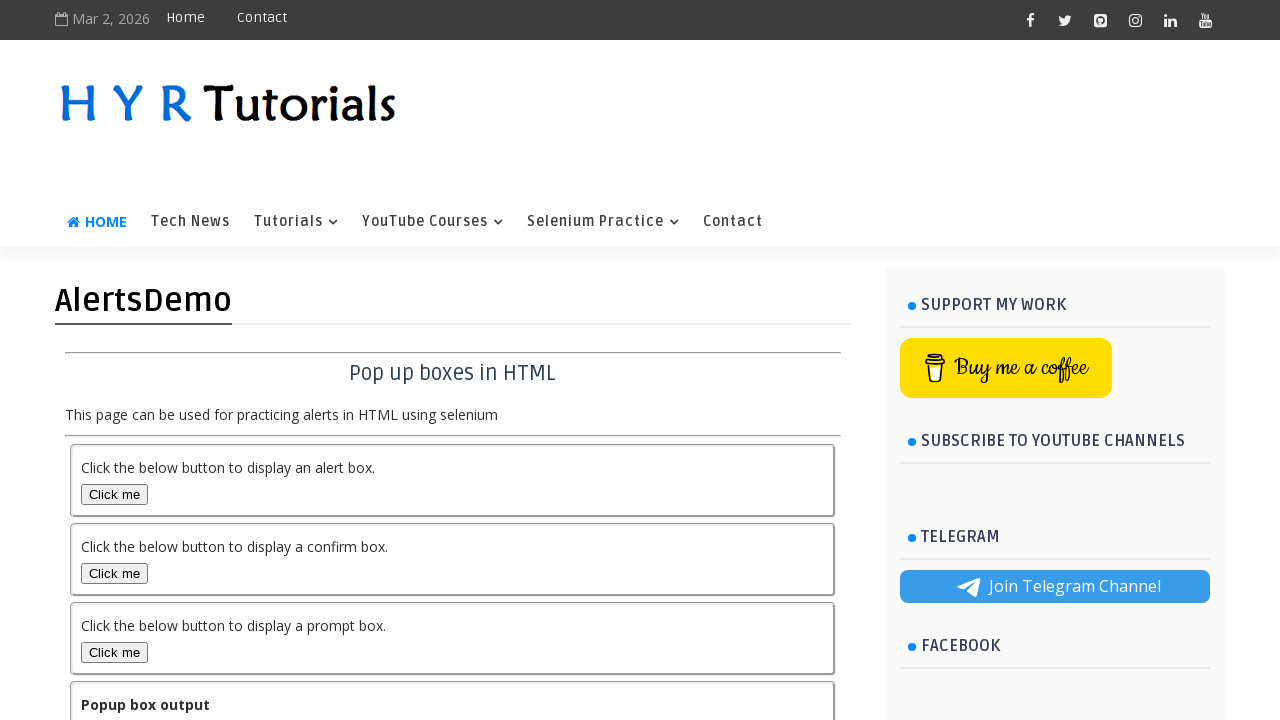

Clicked the prompt box button to trigger JavaScript prompt at (114, 652) on button#promptBox
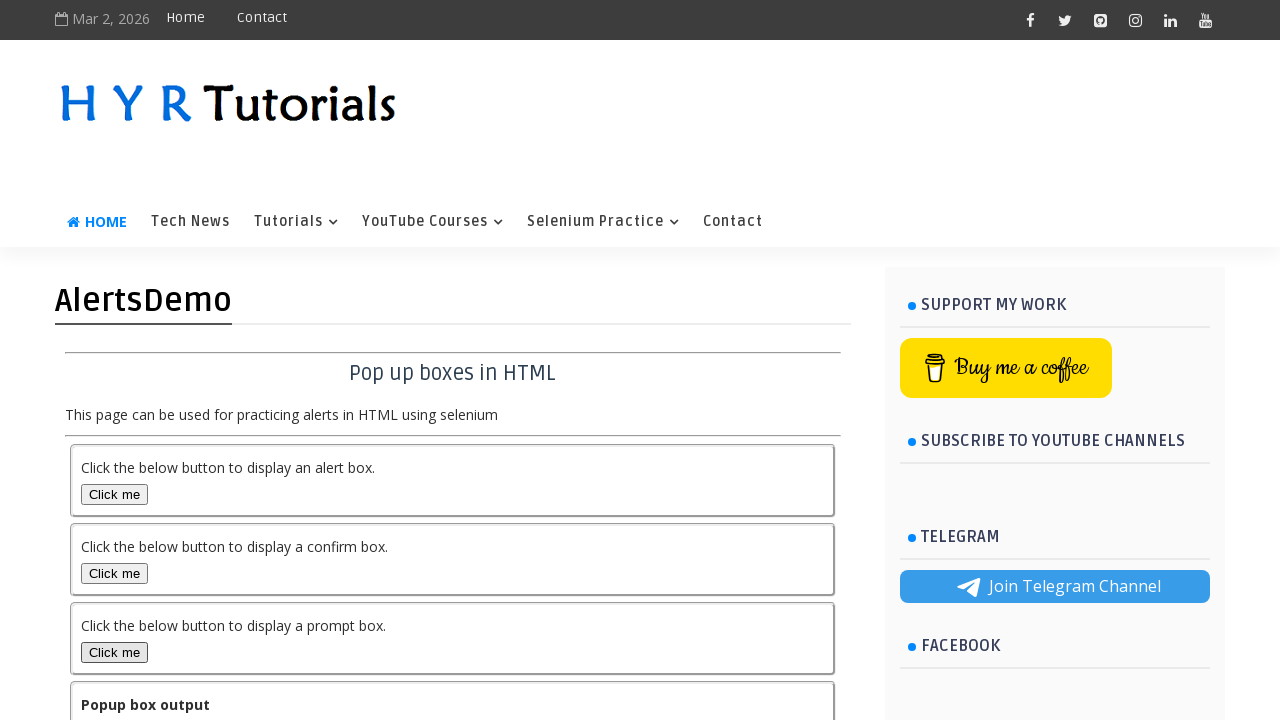

Waited for dialog interaction to complete
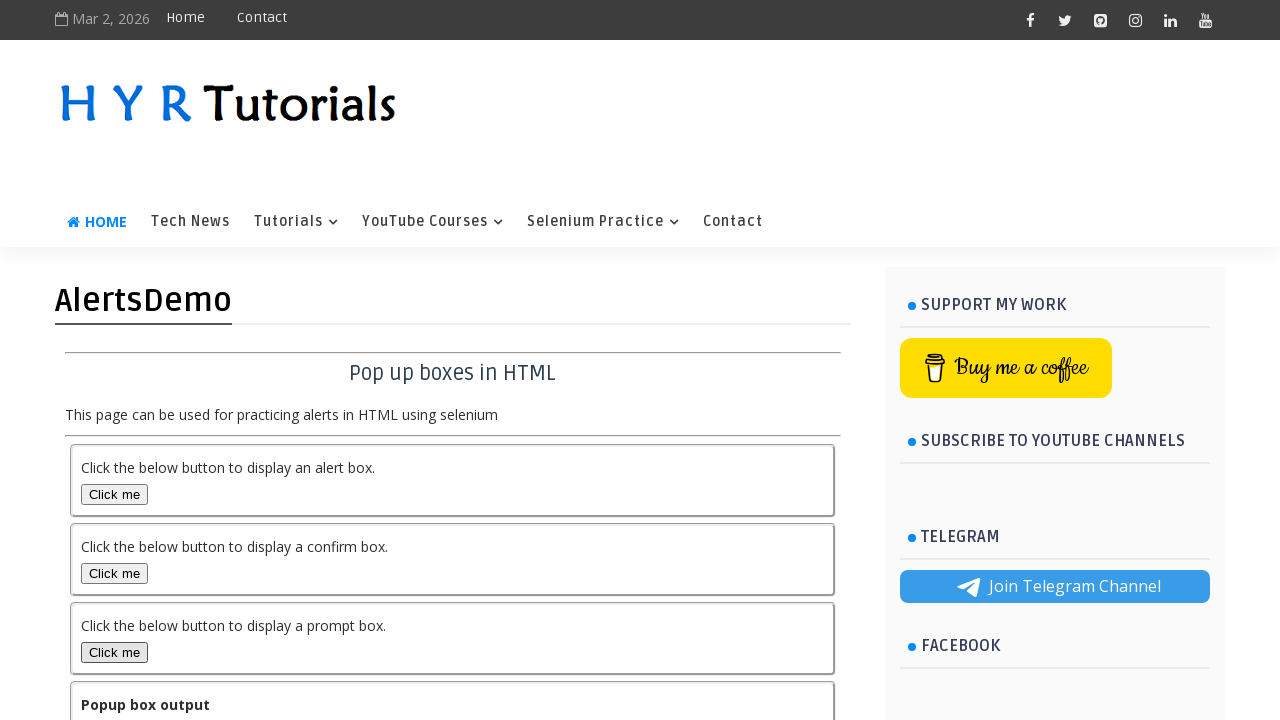

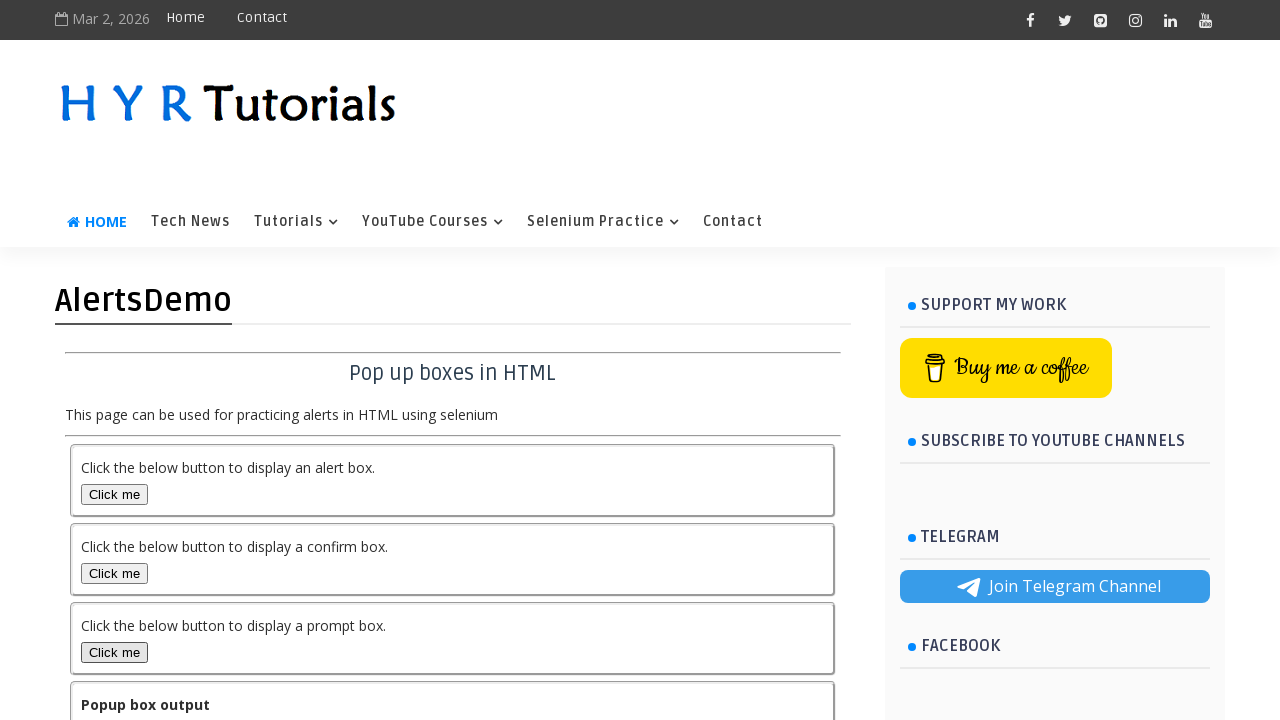